Clicks the download button to download a file from the page

Starting URL: https://demoqa.com/upload-download

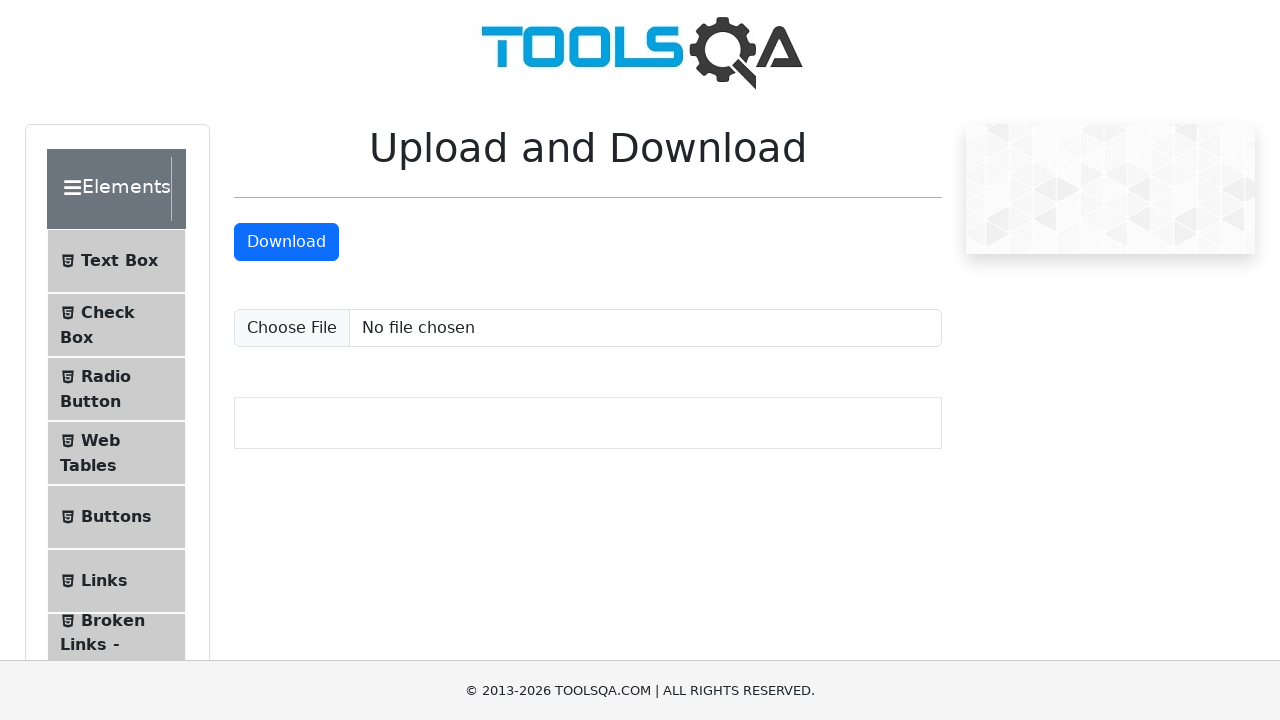

Navigated to upload-download page
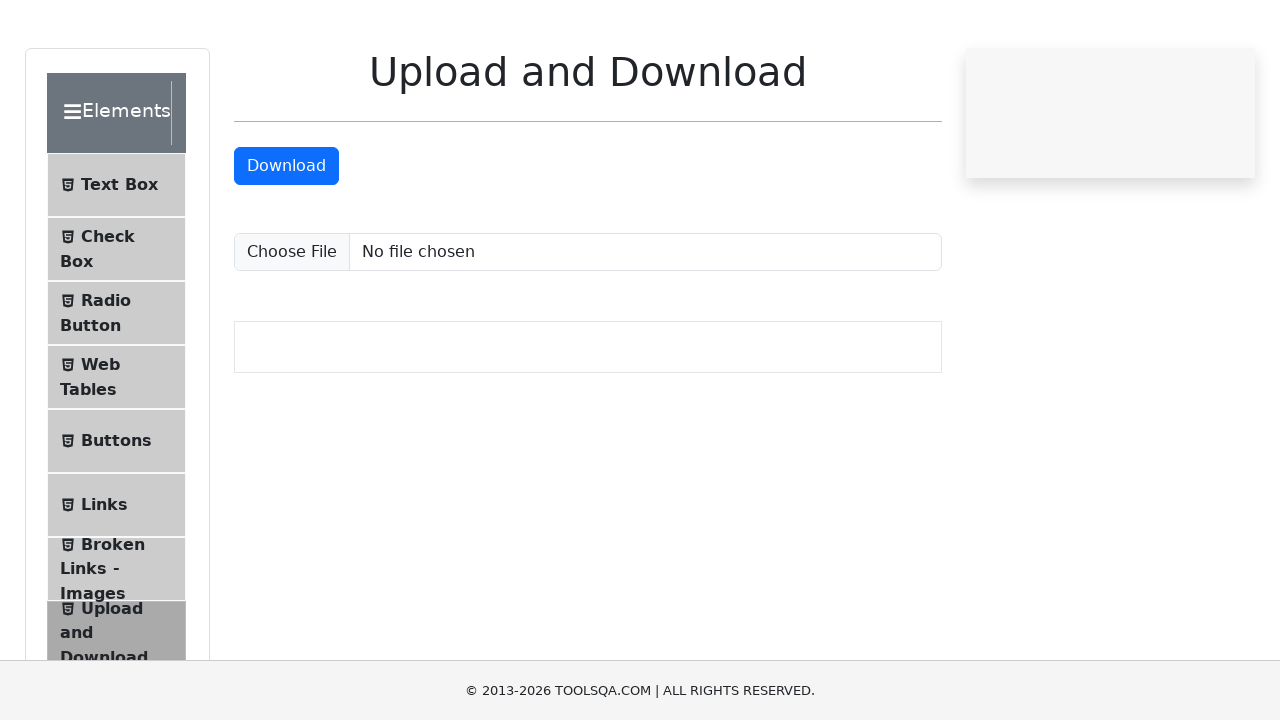

Clicked download button to download file at (286, 242) on #downloadButton
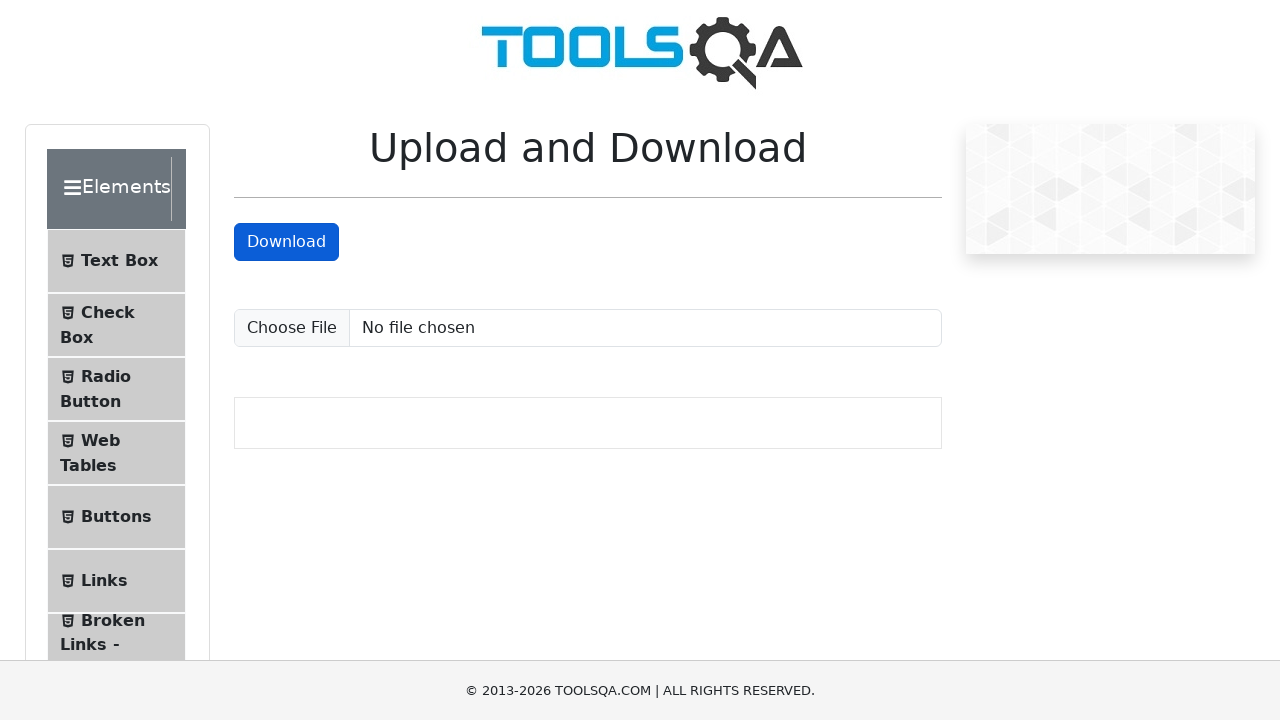

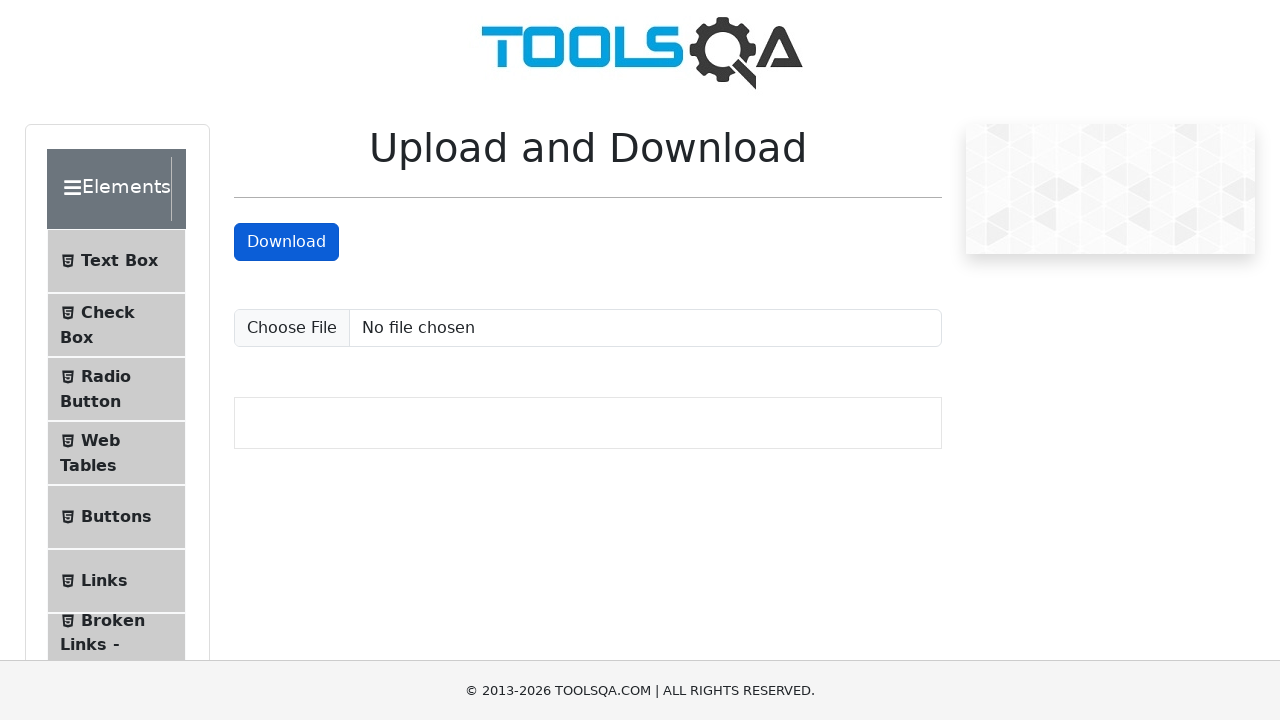